Tests that hovering over a menu item opens its submenu

Starting URL: https://osstep.github.io/action_hover

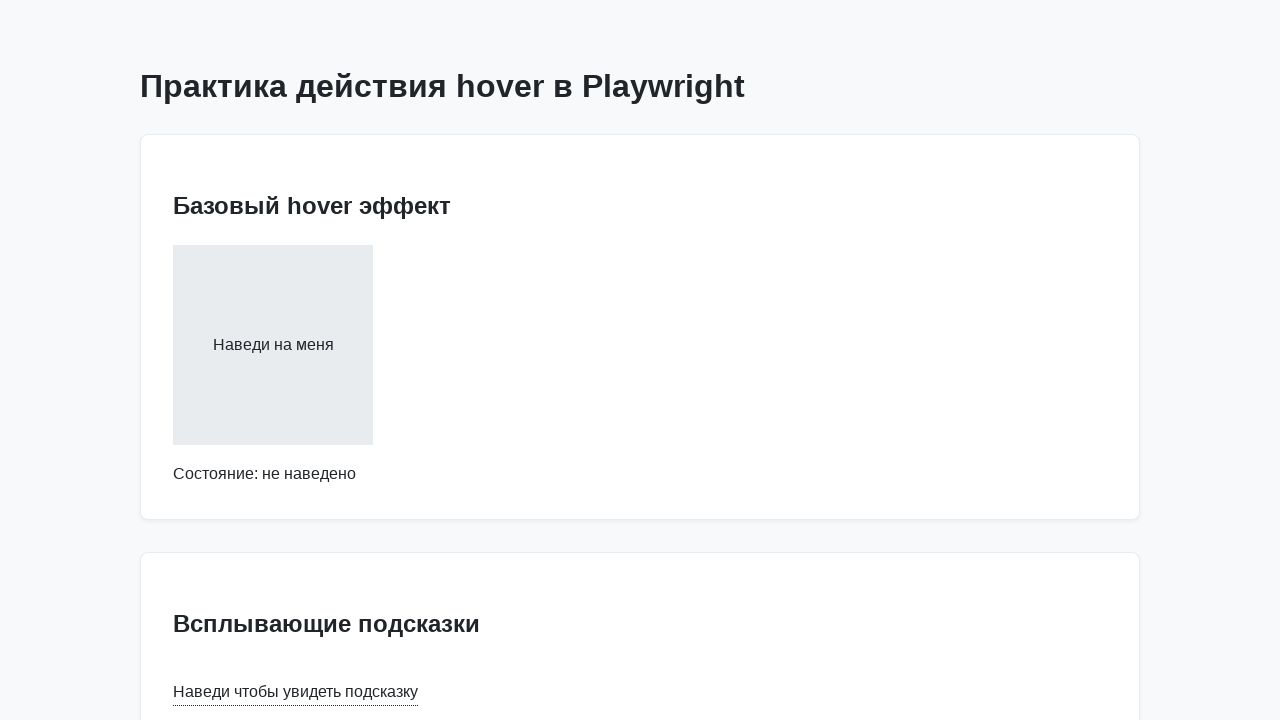

Located menu item 'Меню 1'
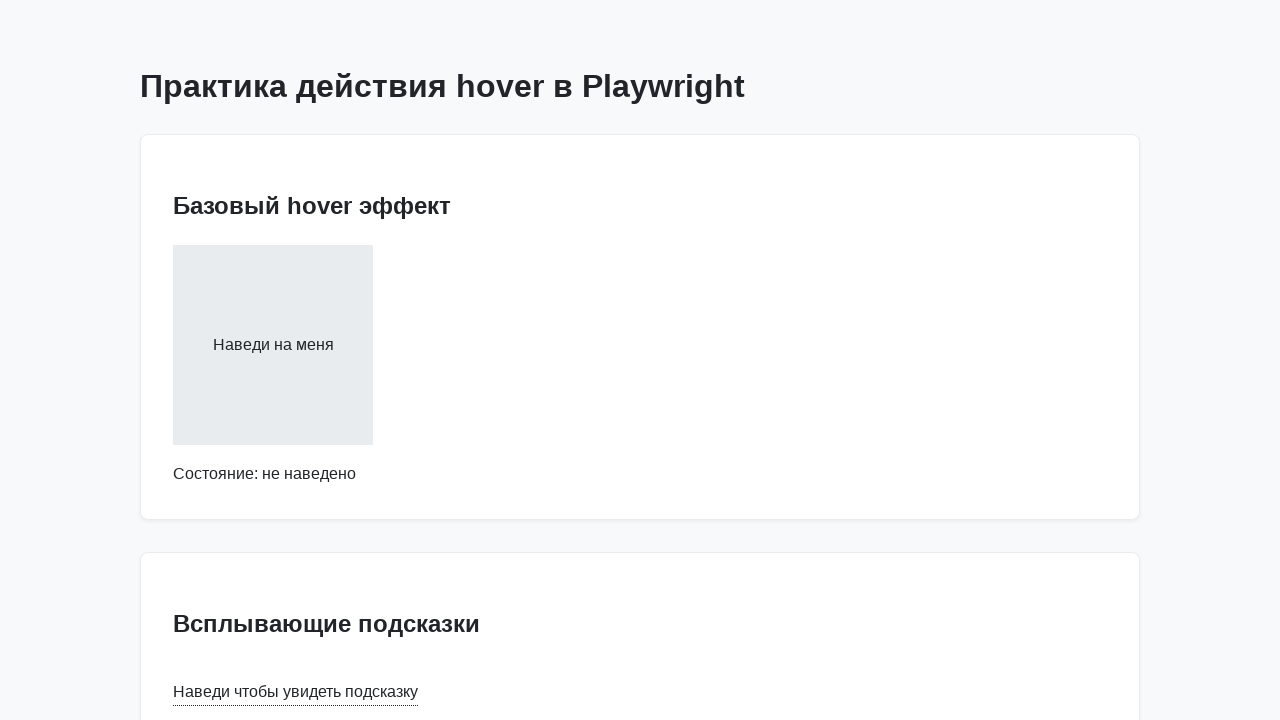

Located submenu item 'Подменю 1.1'
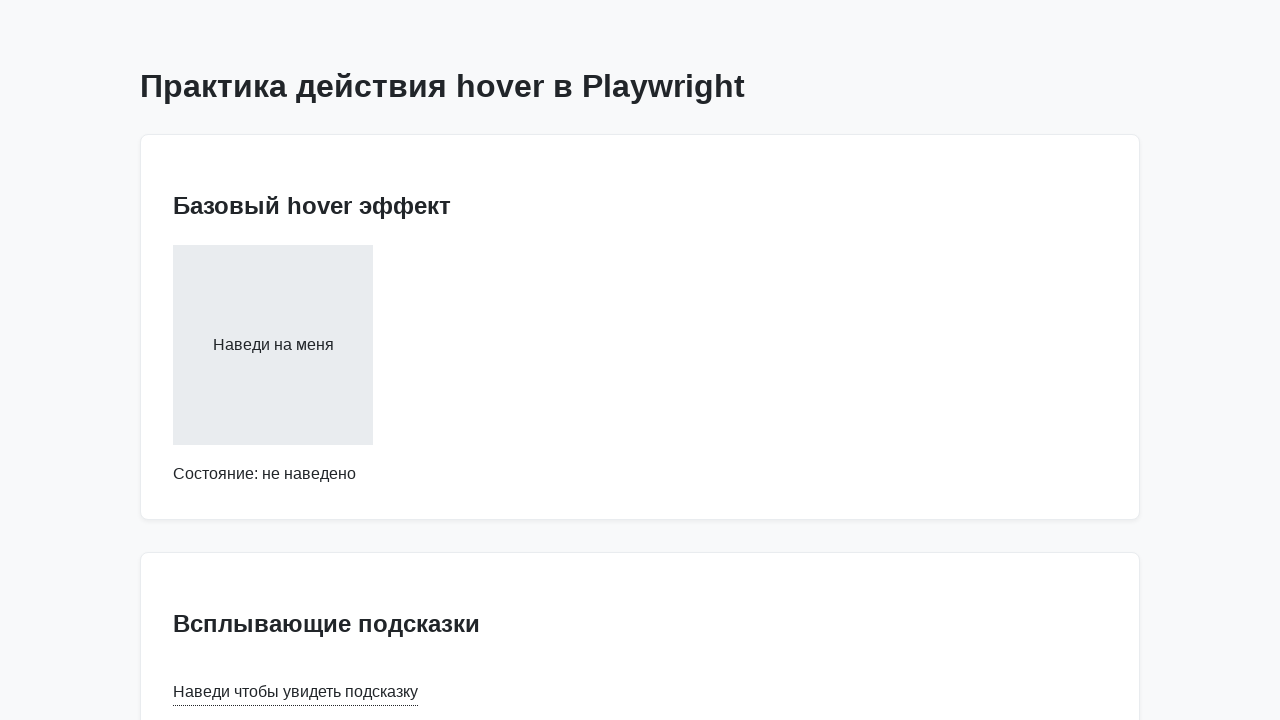

Hovered over menu item 'Меню 1' at (640, 361) on internal:text="\u041c\u0435\u043d\u044e 1 \u041f\u043e\u0434\u043c\u0435\u043d\u
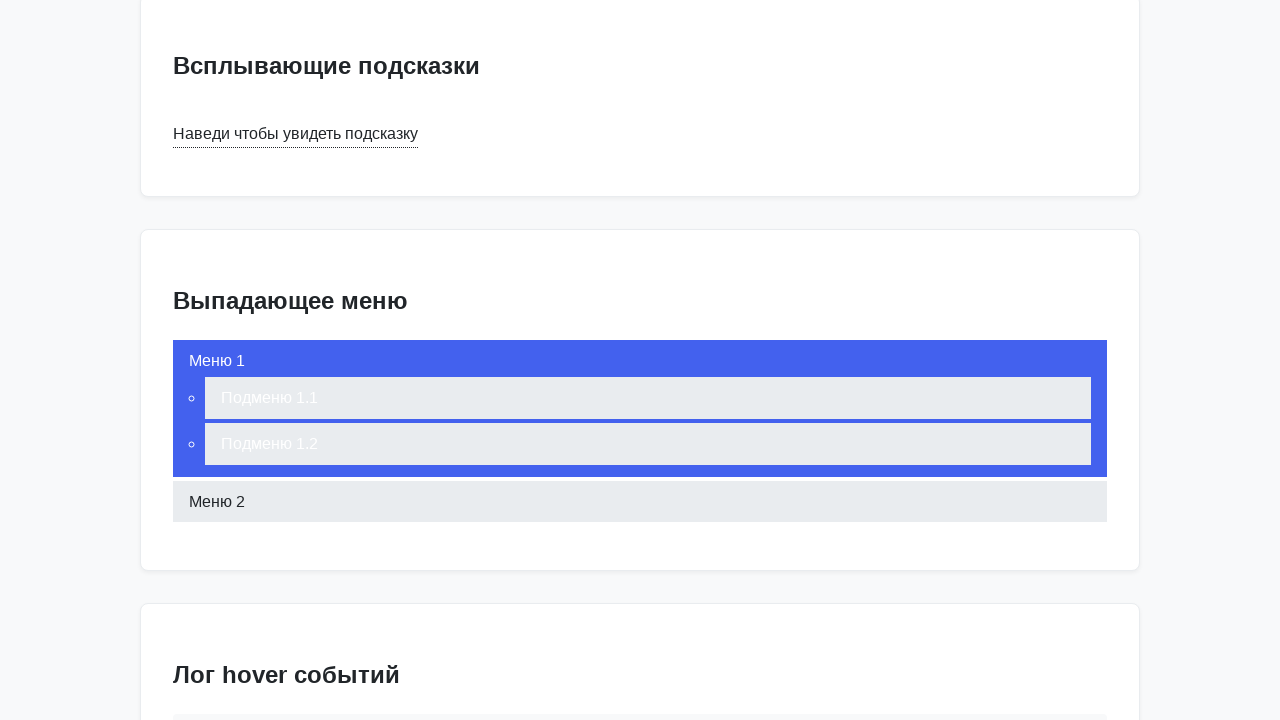

Submenu 'Подменю 1.1' became visible
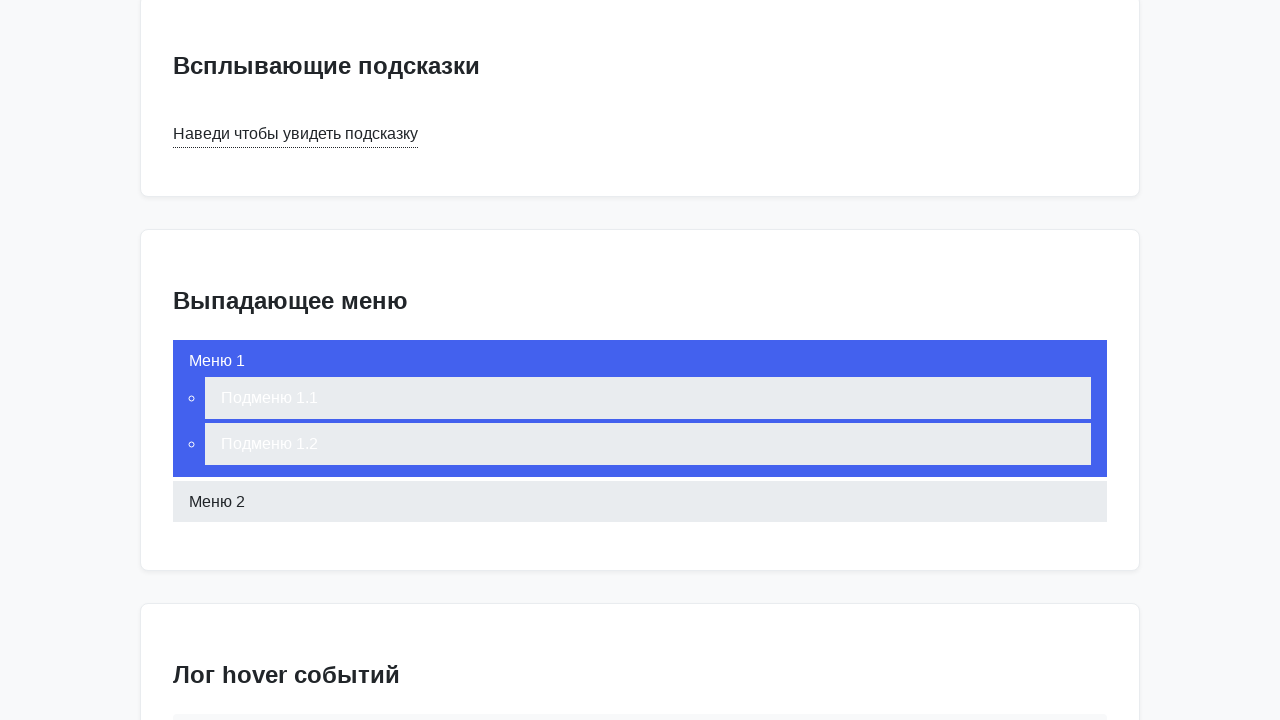

Submenu item 'Подменю 1.2' is also visible
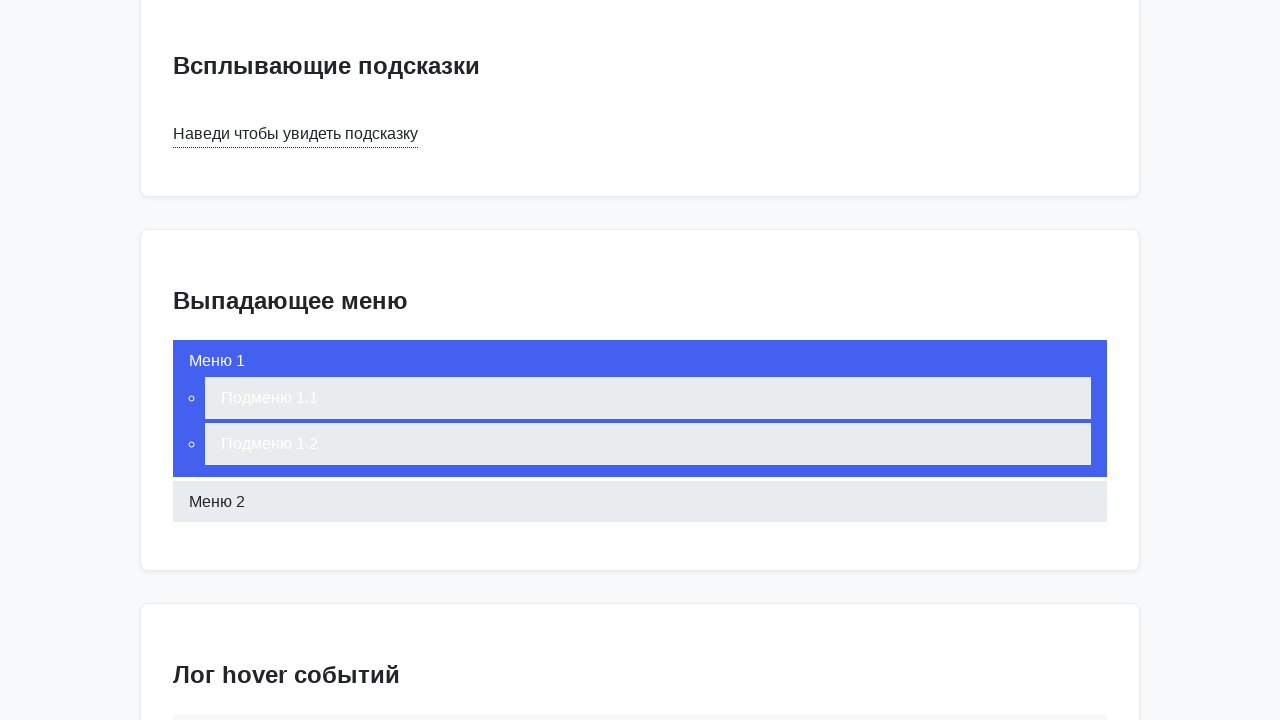

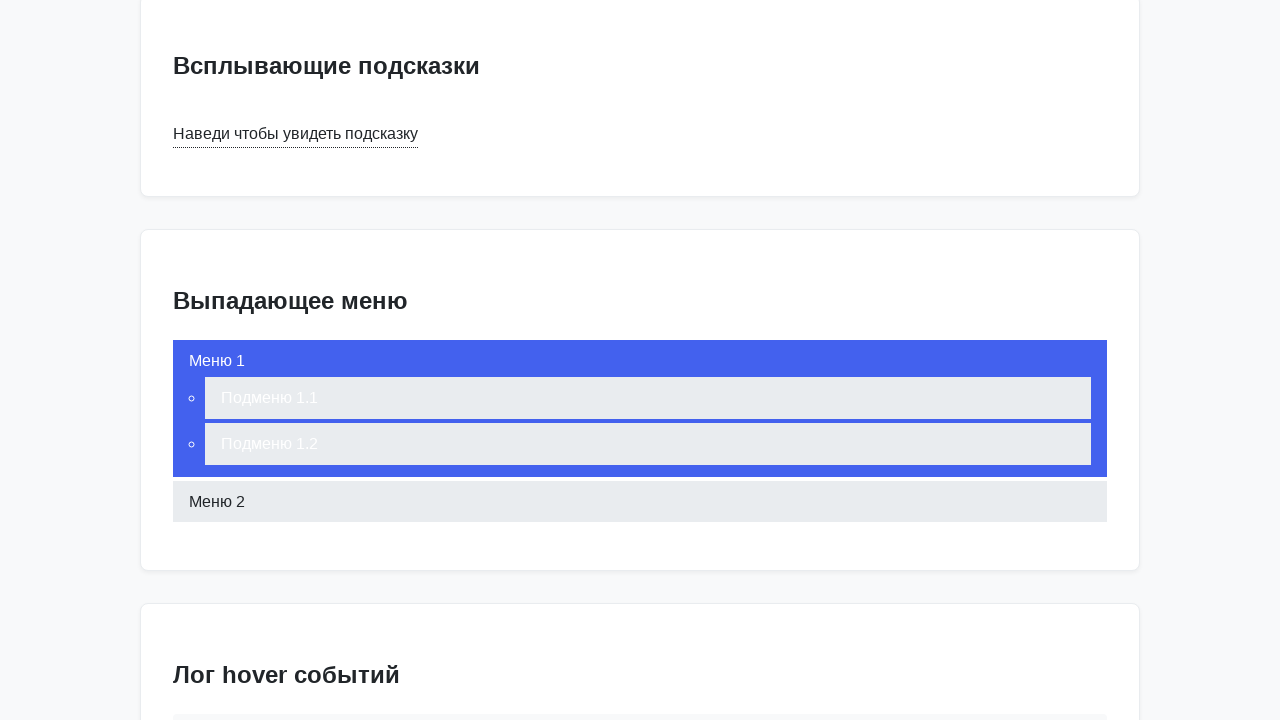